Navigates to The Internet test page and scrolls to the Elemental Selenium link

Starting URL: https://the-internet.herokuapp.com/

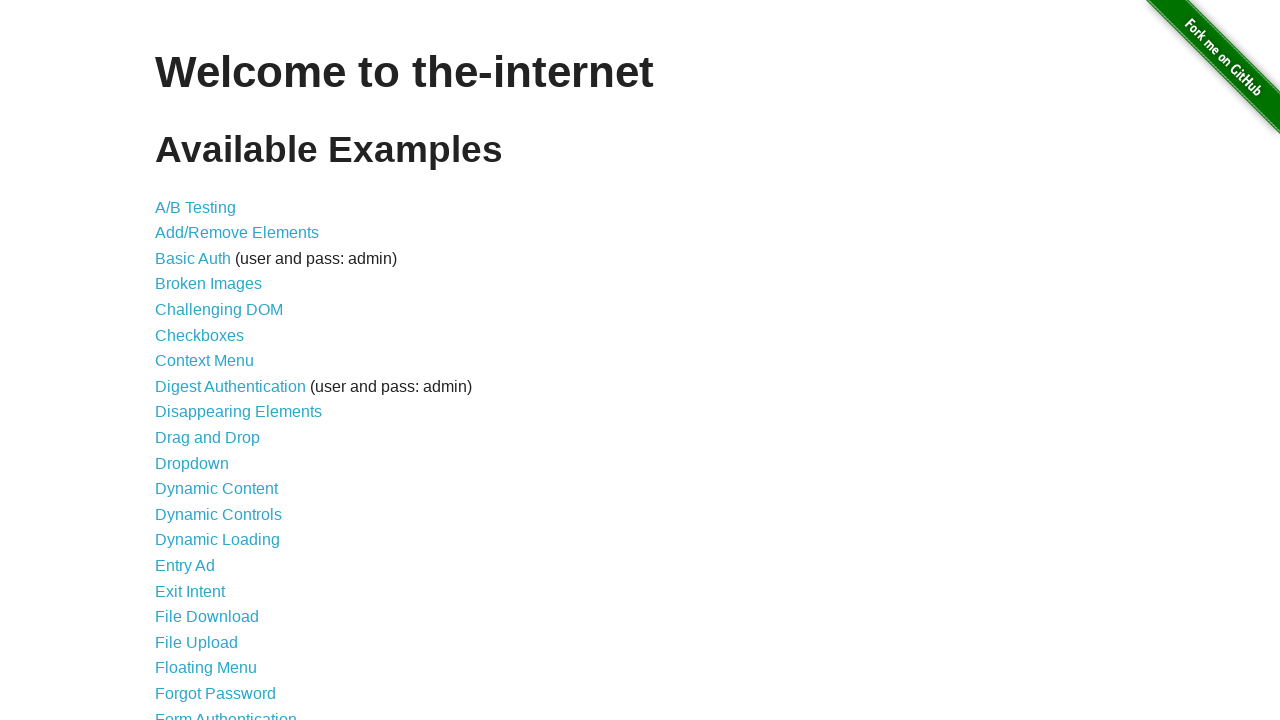

Navigated to The Internet test page
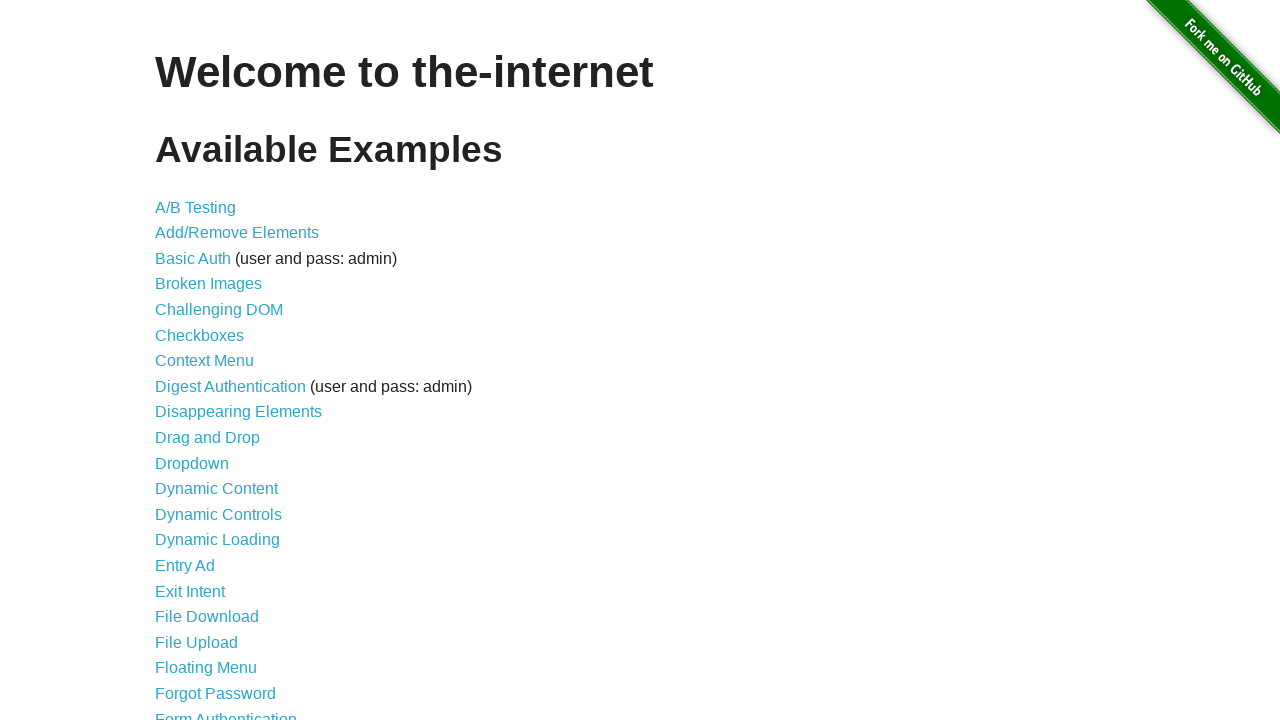

Located Elemental Selenium link
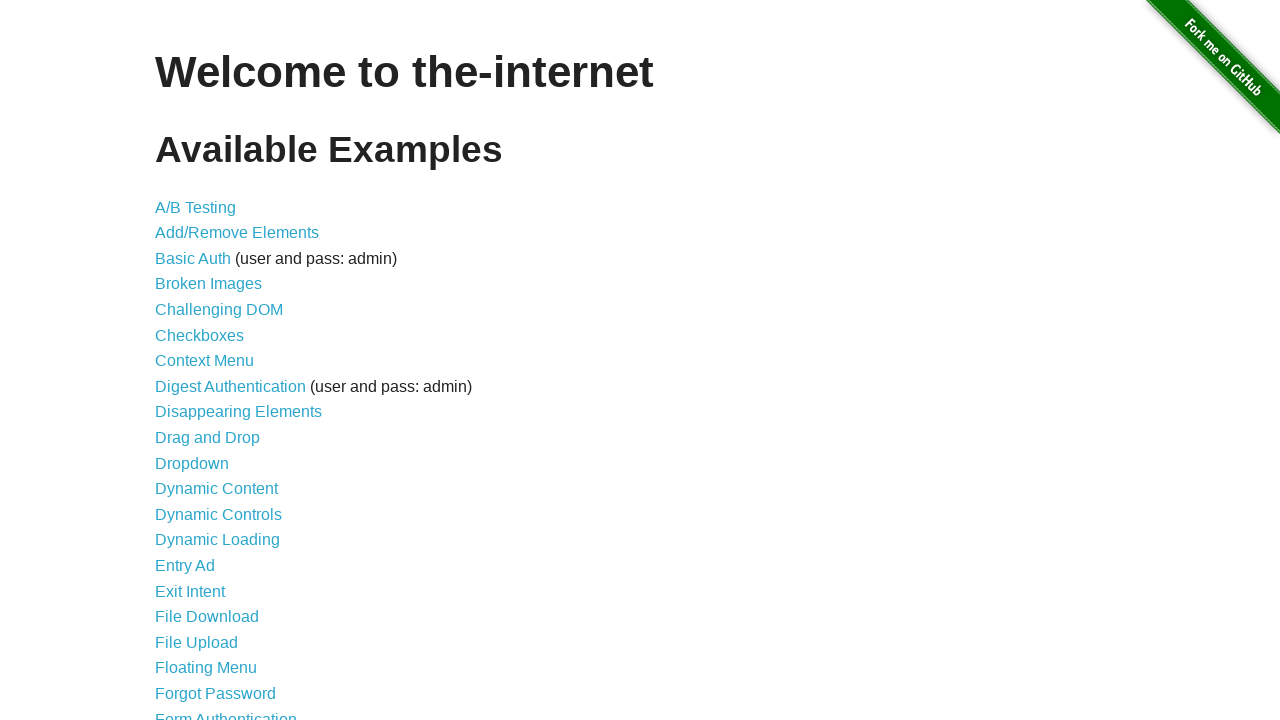

Scrolled to Elemental Selenium link
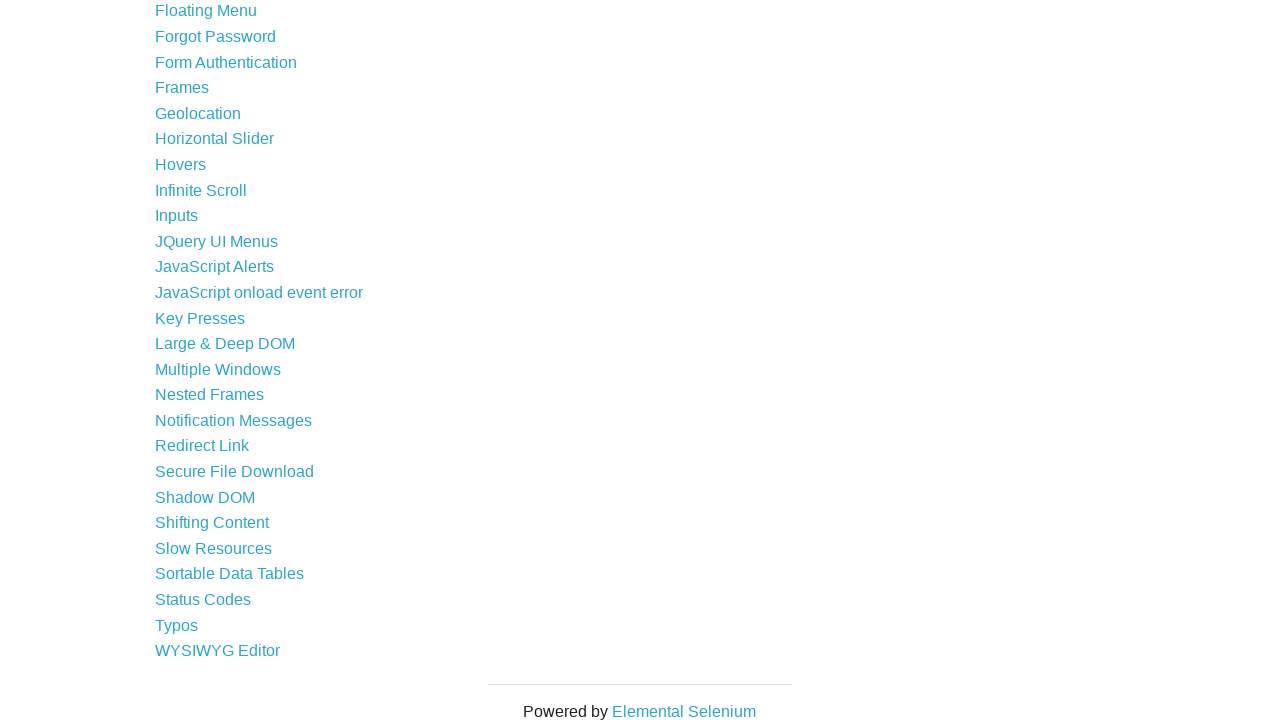

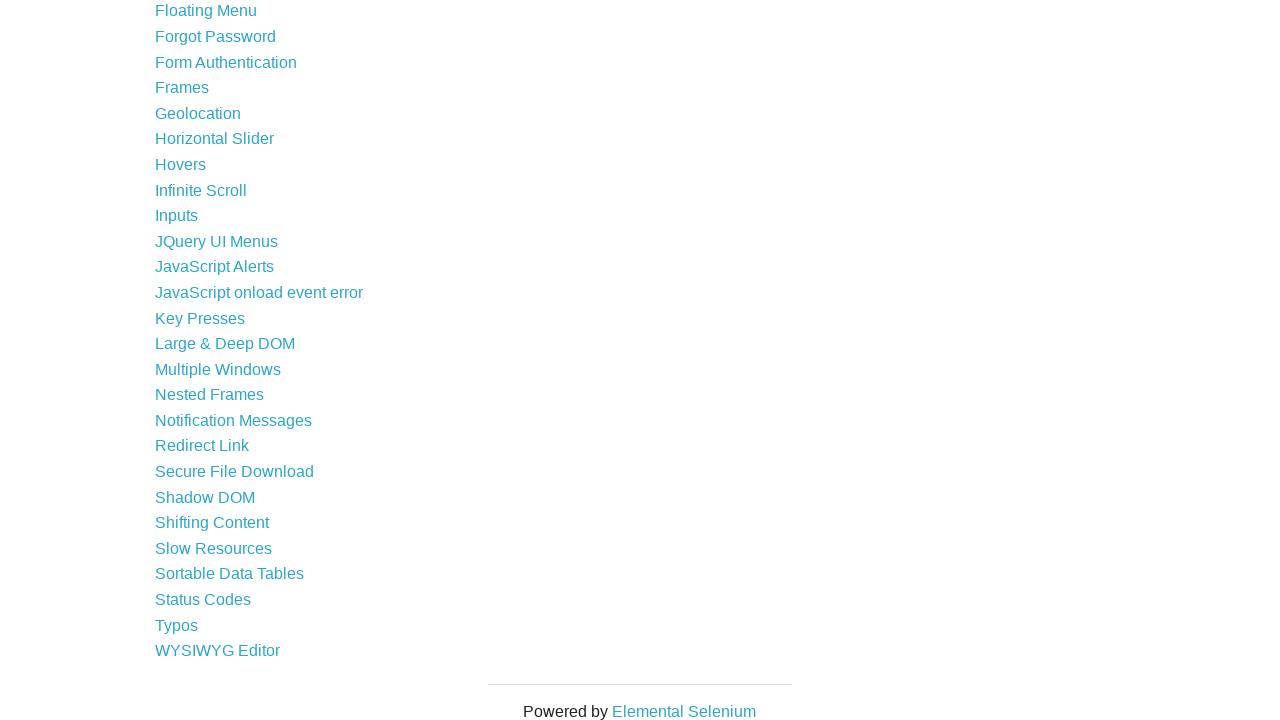